Tests checkbox functionality on a practice page by checking the first checkbox and unchecking the second checkbox, verifying the check/uncheck operations work correctly.

Starting URL: https://practice.cydeo.com/checkboxes

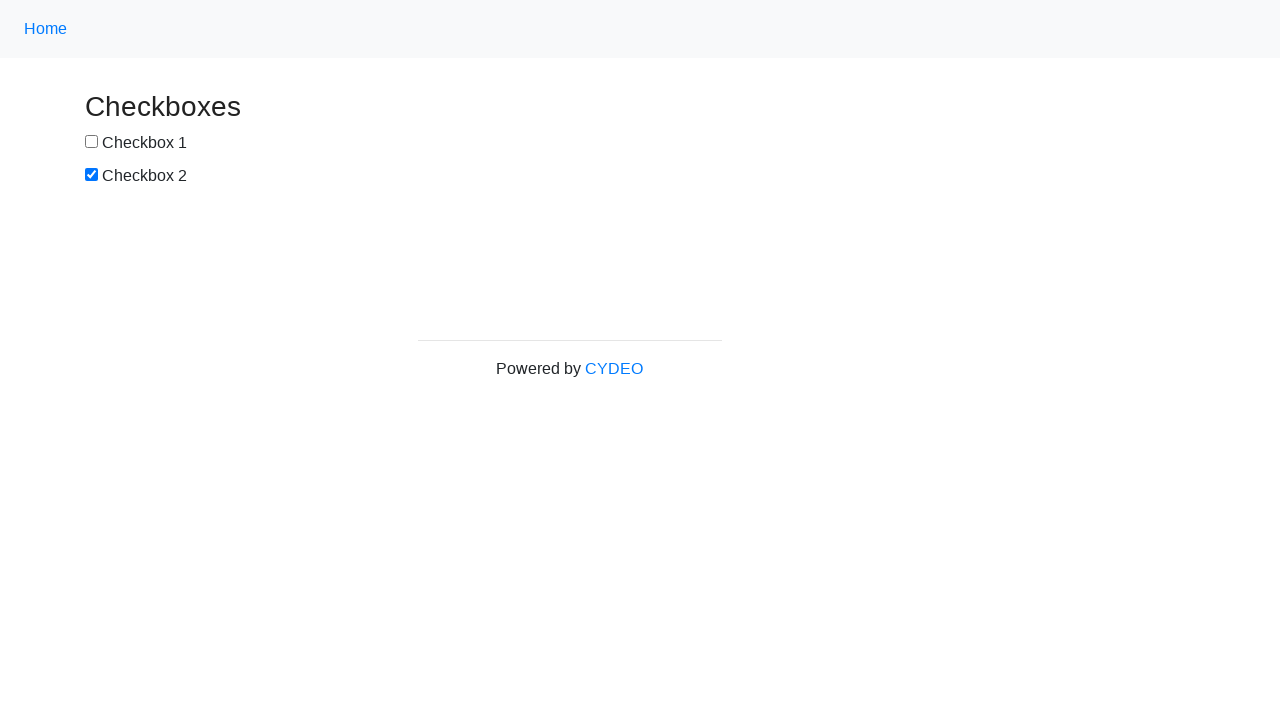

Navigated to checkbox practice page
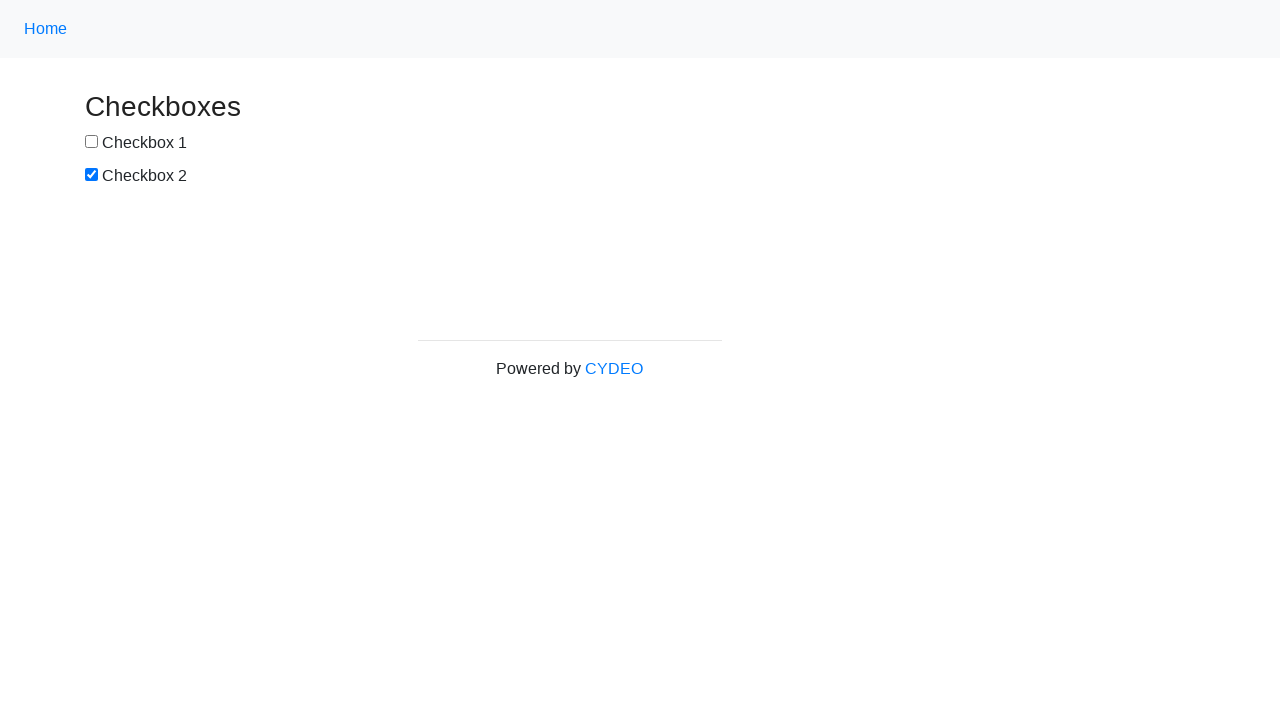

Located checkbox elements #box1 and #box2
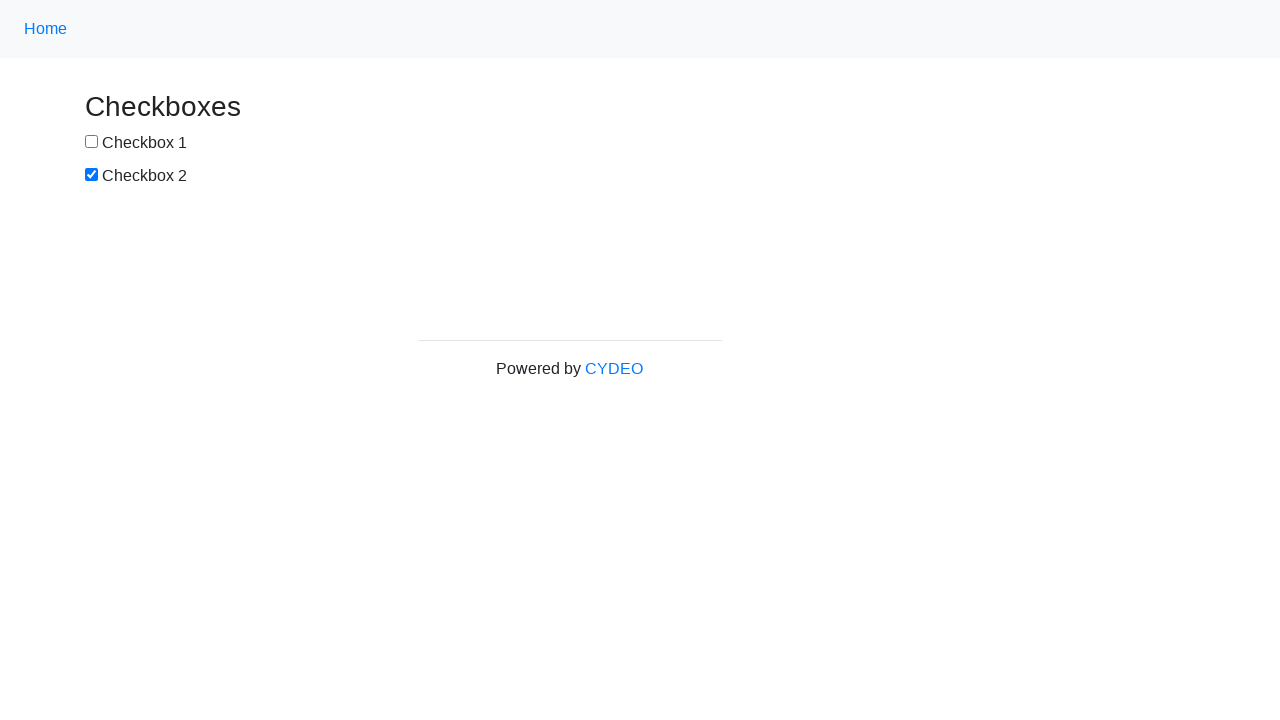

Checked the first checkbox (#box1) at (92, 142) on #box1
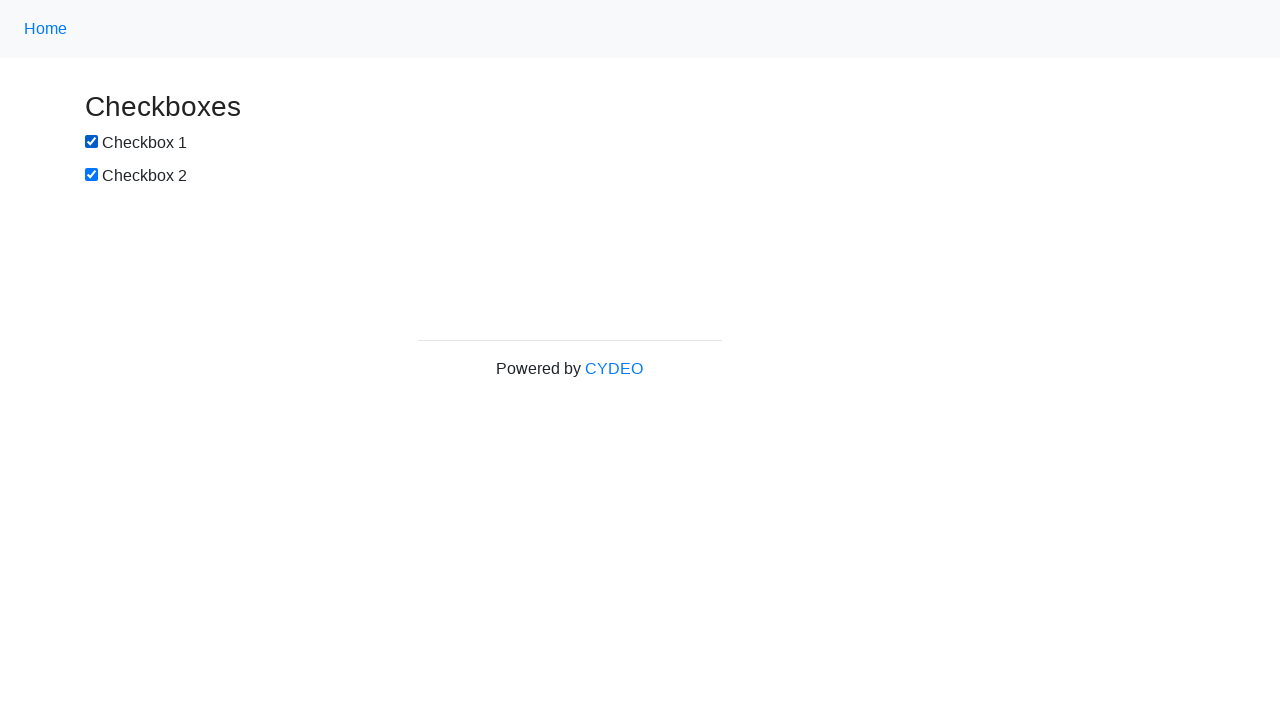

Unchecked the second checkbox (#box2) at (92, 175) on #box2
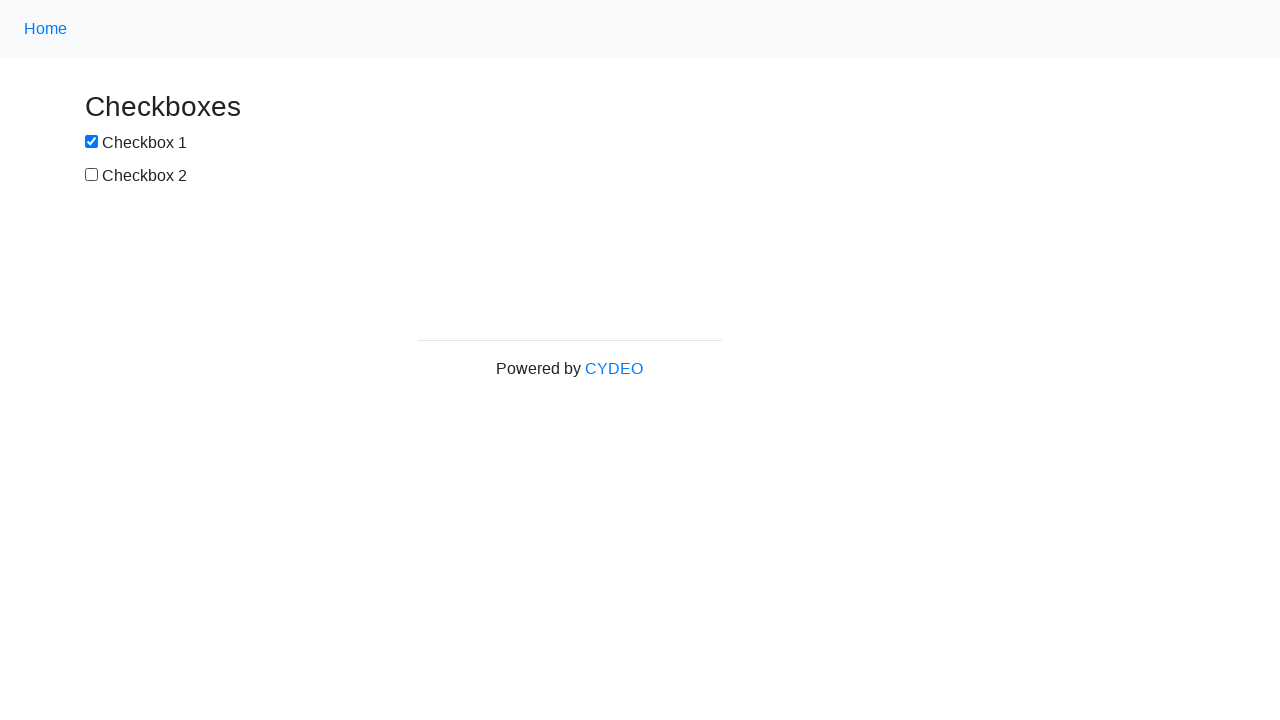

Verified first checkbox is checked
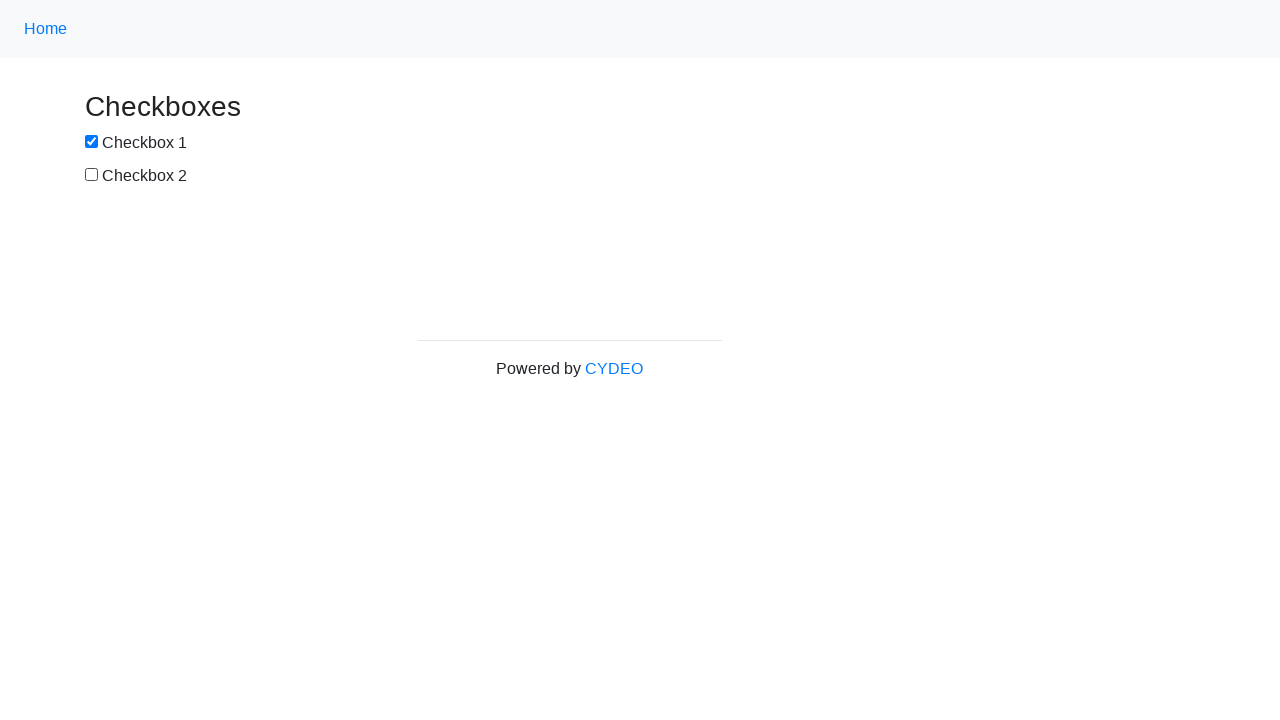

Verified second checkbox is unchecked
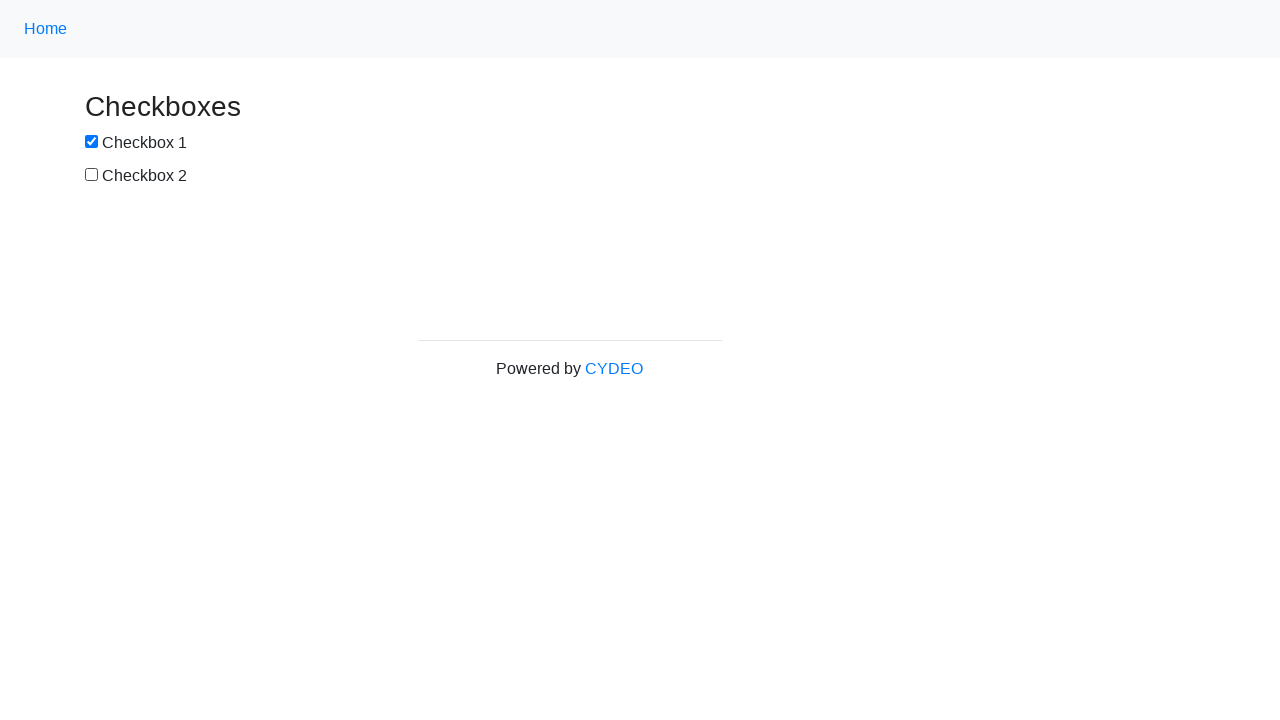

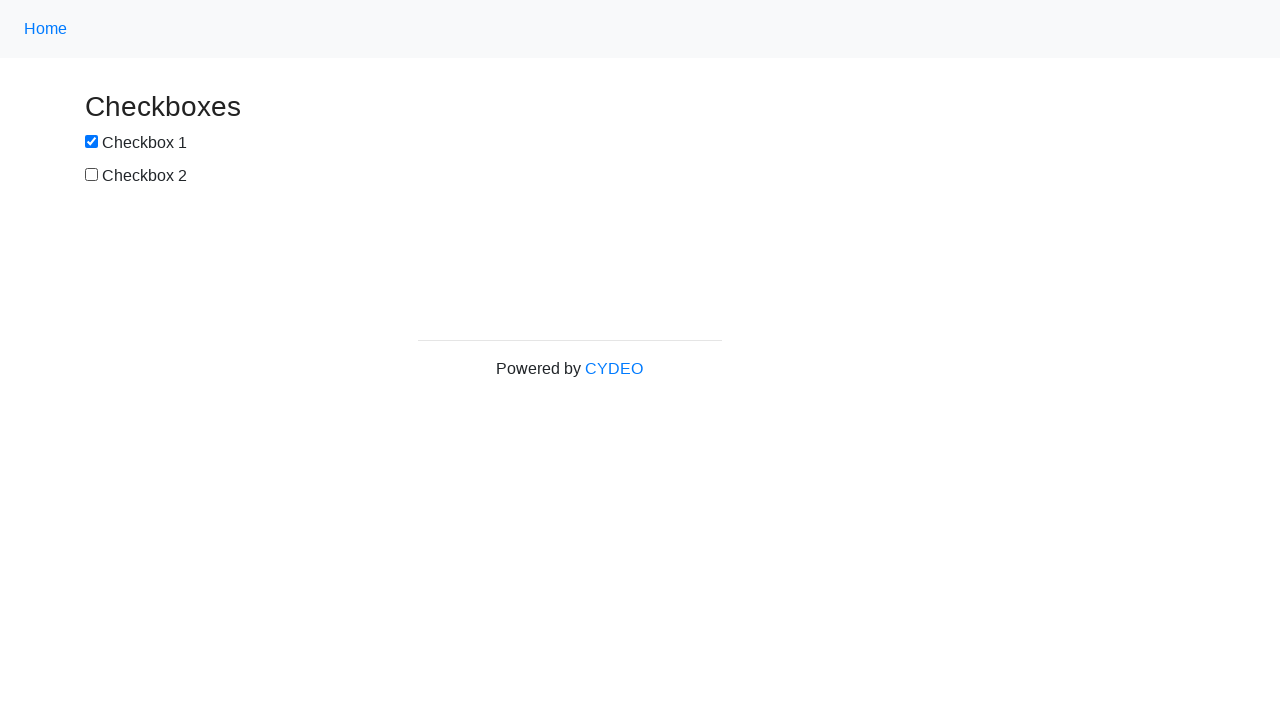